Tests navigation to Contact Us page by clicking on contact us links in the navigation

Starting URL: https://automationexercise.com/

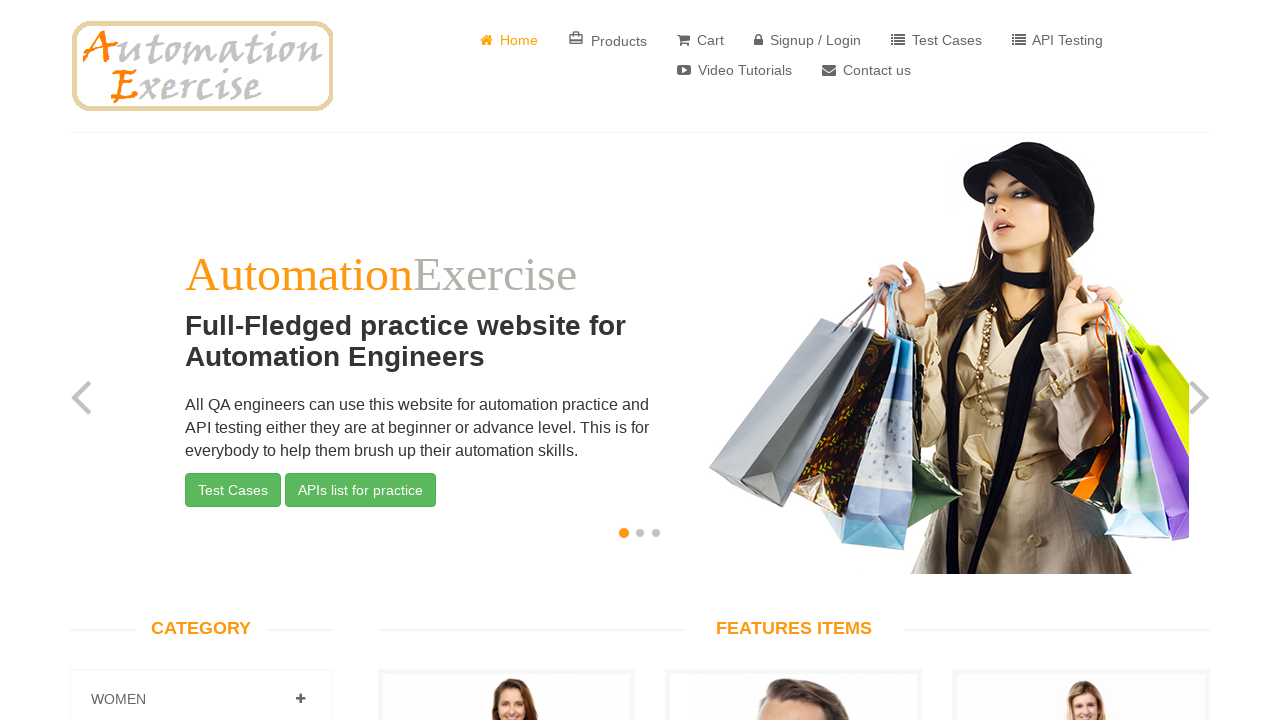

Clicked on 'Contact us' link in navigation at (866, 70) on text=Contact us
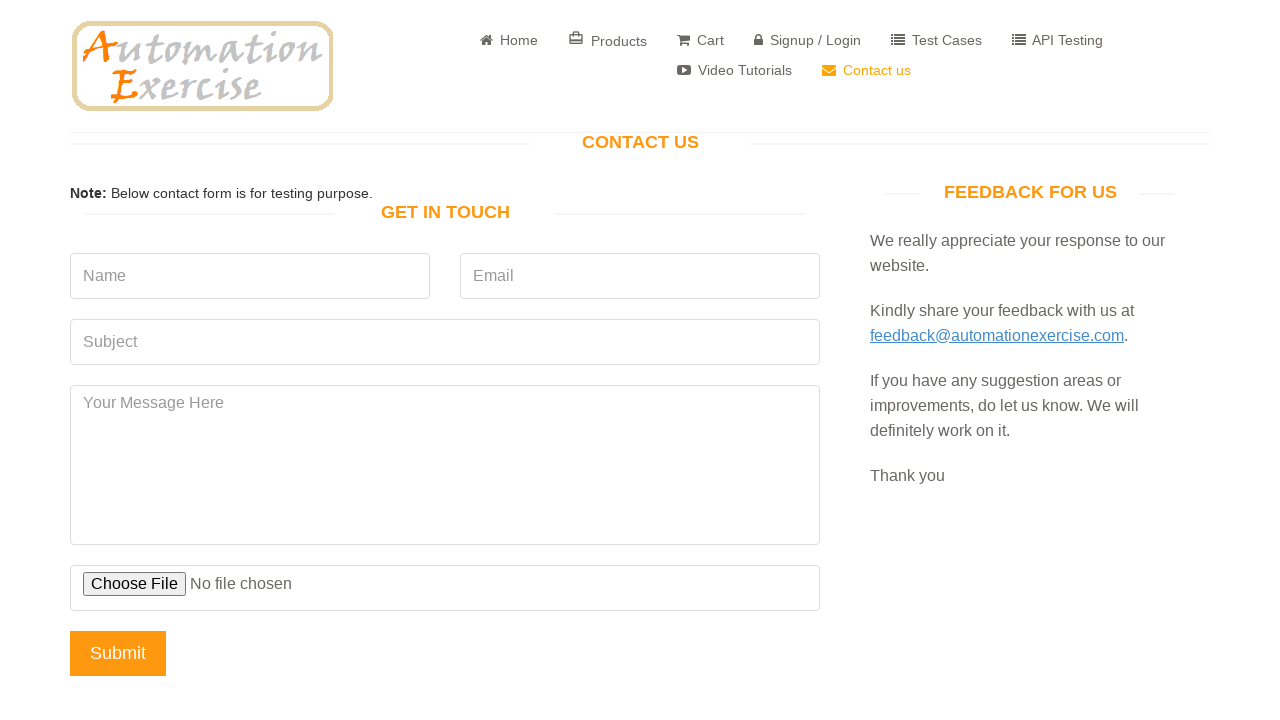

Clicked on envelope icon at (829, 70) on i.fa.fa-envelope
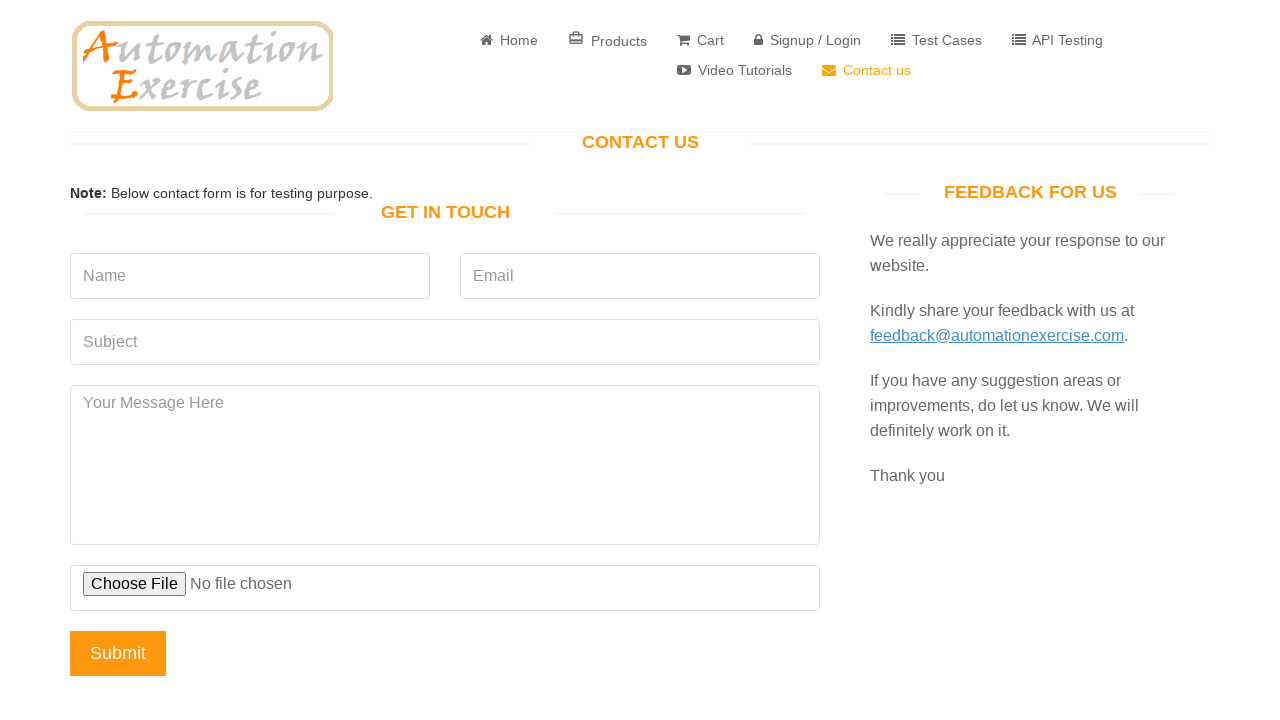

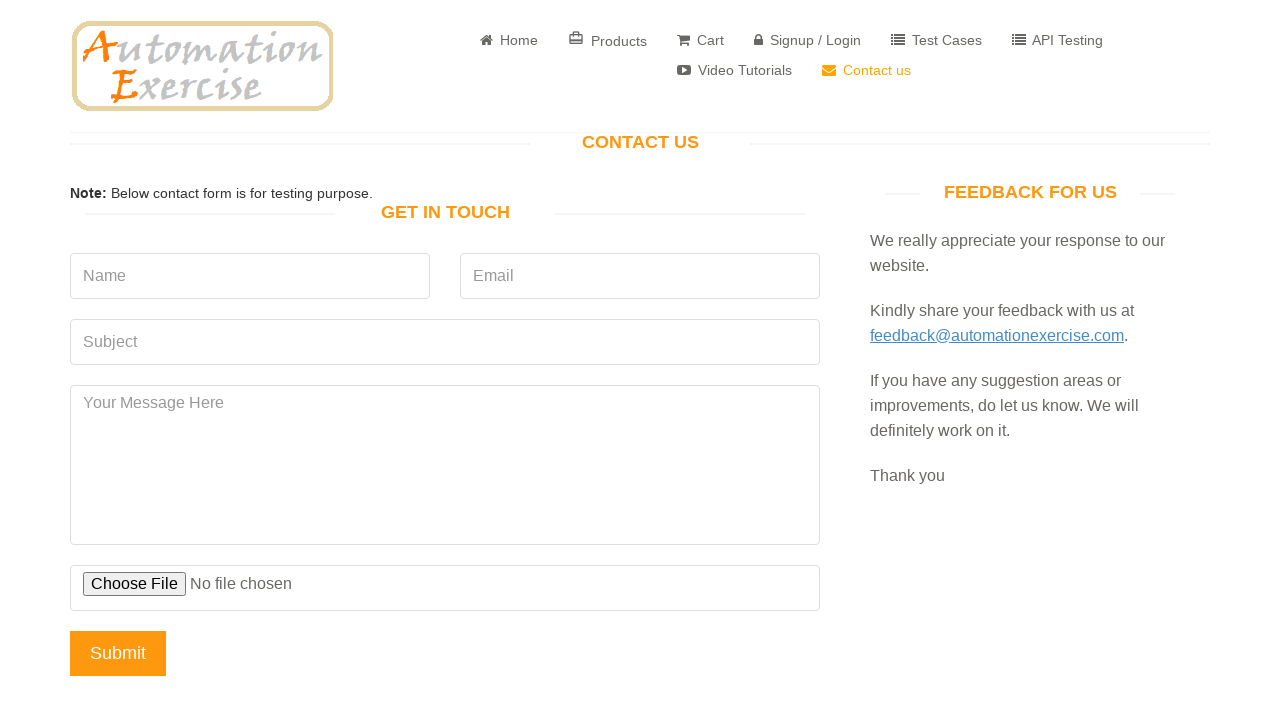